Tests JS Confirm popup by clicking the confirm button and dismissing (canceling) the dialog, then verifying the result shows Cancel was clicked

Starting URL: https://the-internet.herokuapp.com/javascript_alerts

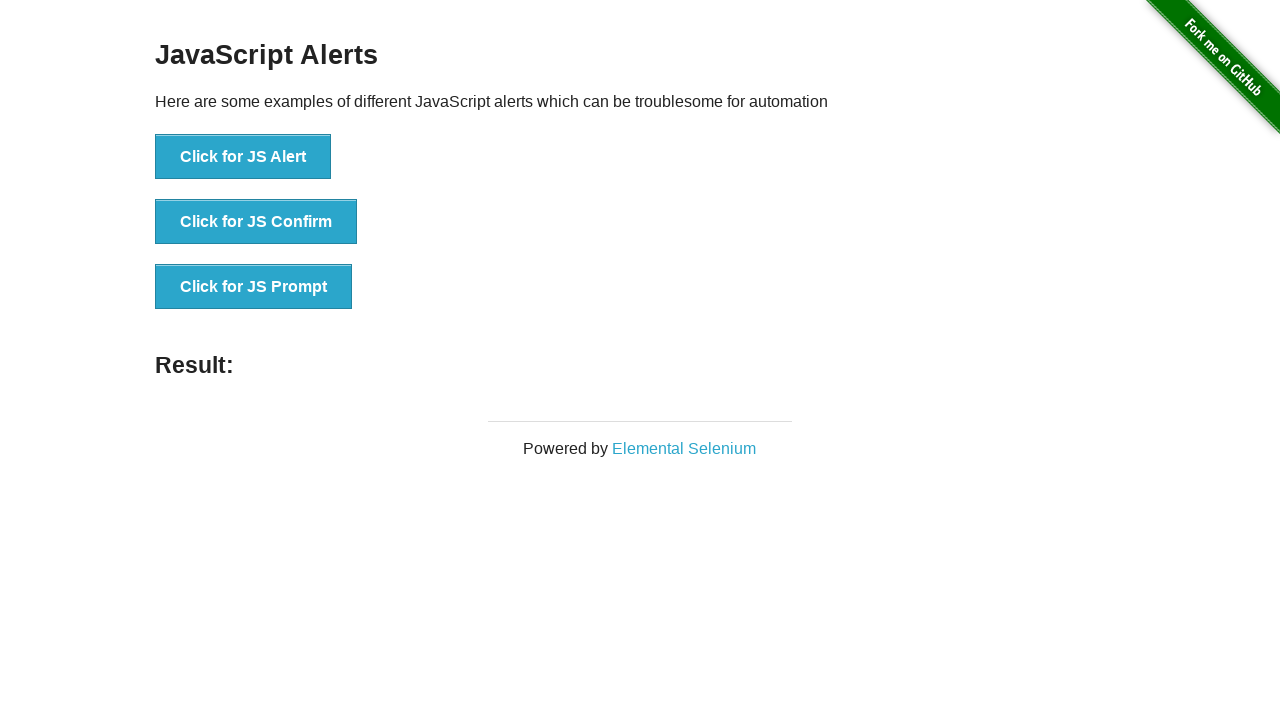

Set up dialog handler to dismiss (cancel) any confirm dialogs
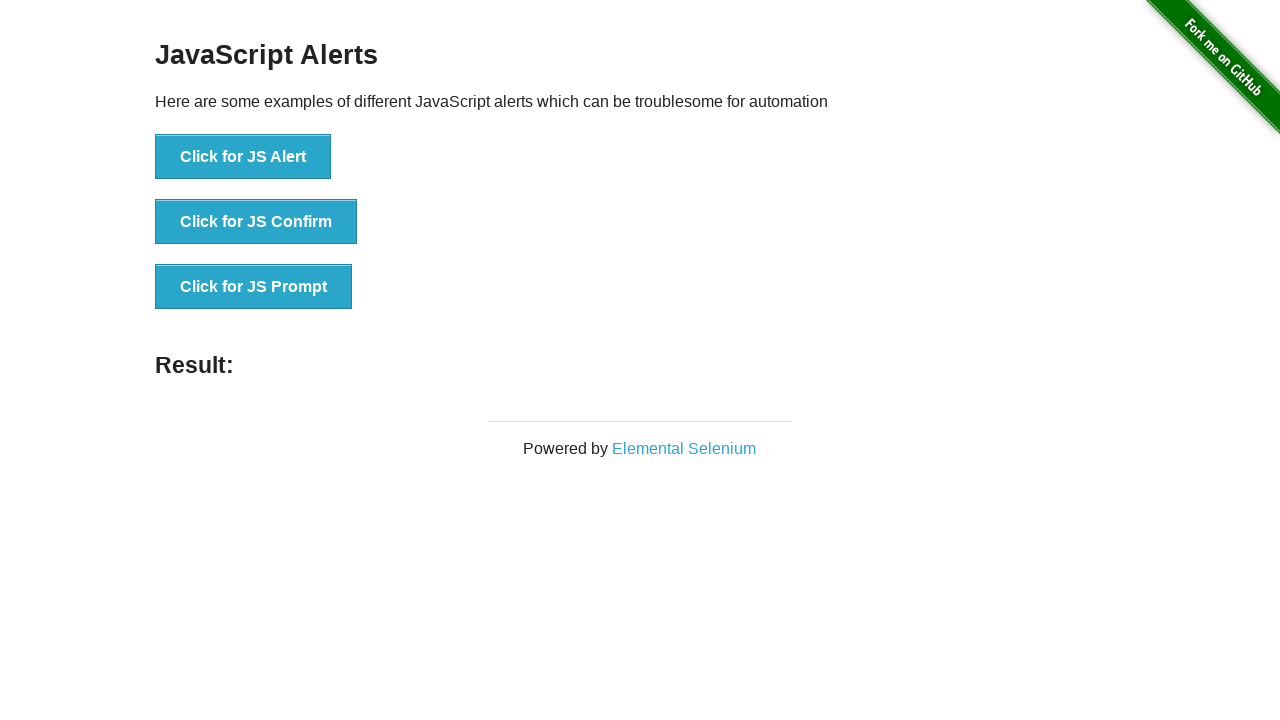

Clicked the JS Confirm button at (256, 222) on button[onclick='jsConfirm()']
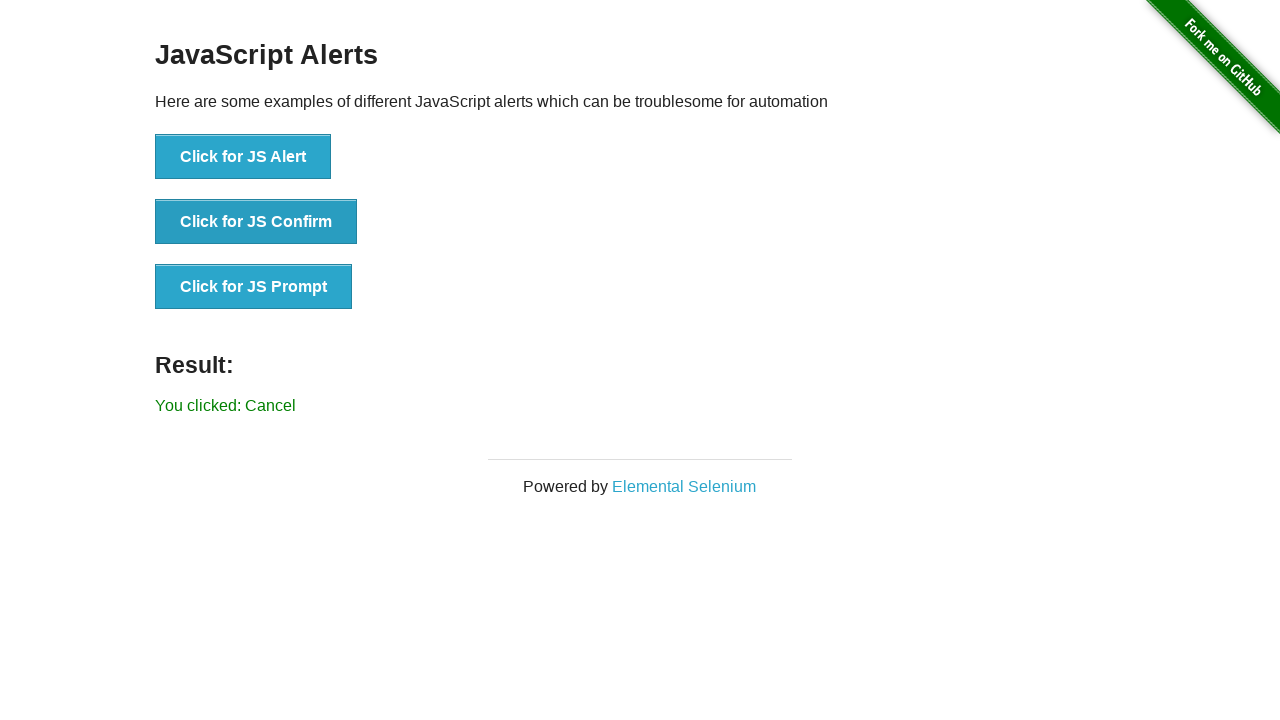

Waited for result element to appear
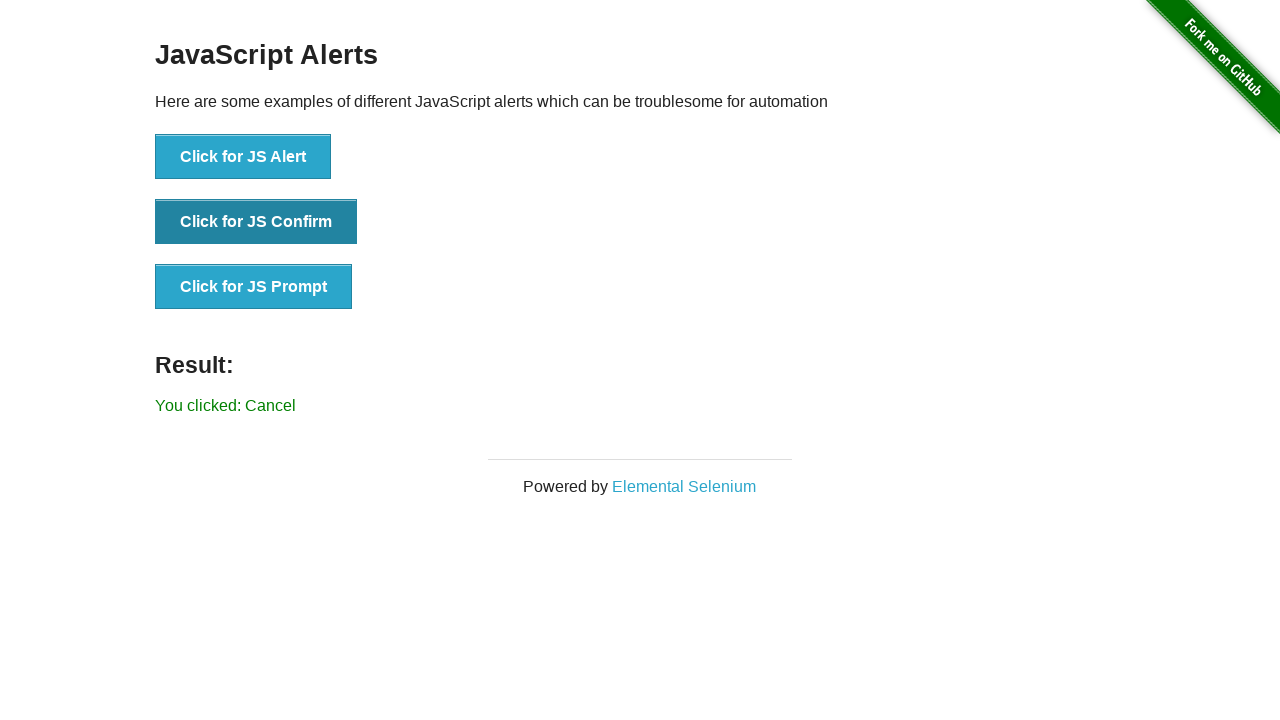

Retrieved result text from the page
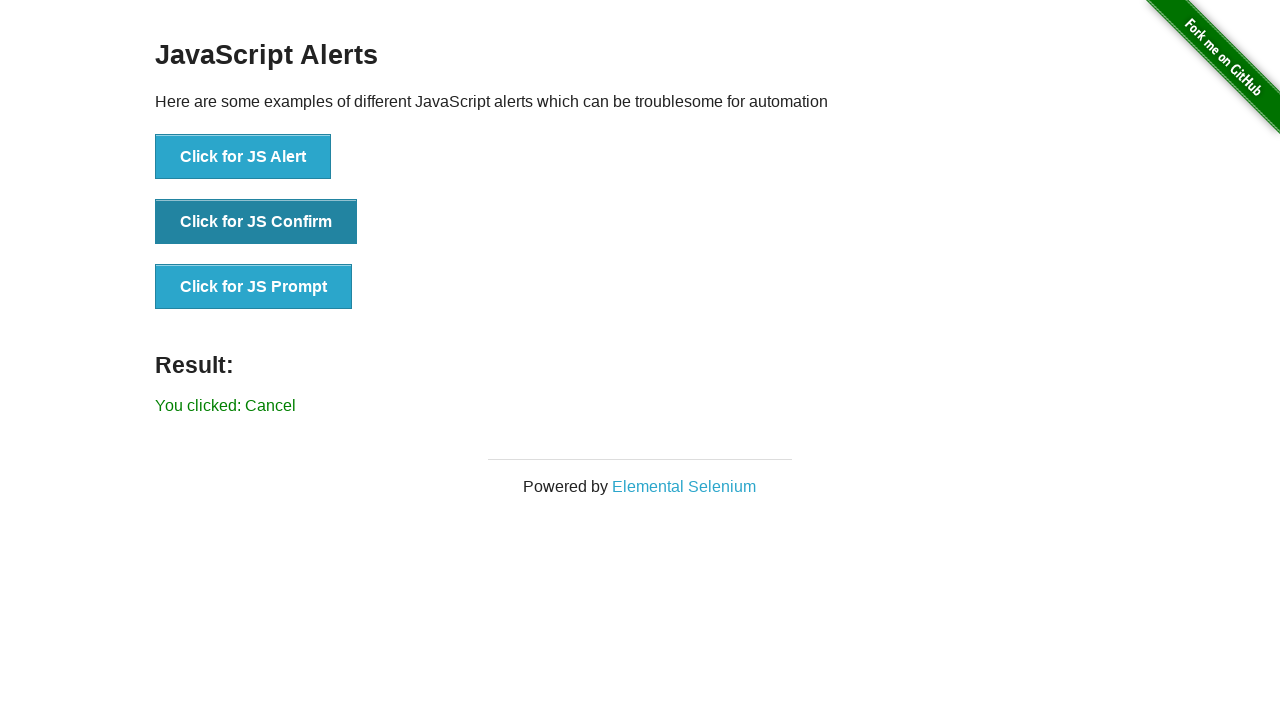

Verified that the result shows 'You clicked: Cancel'
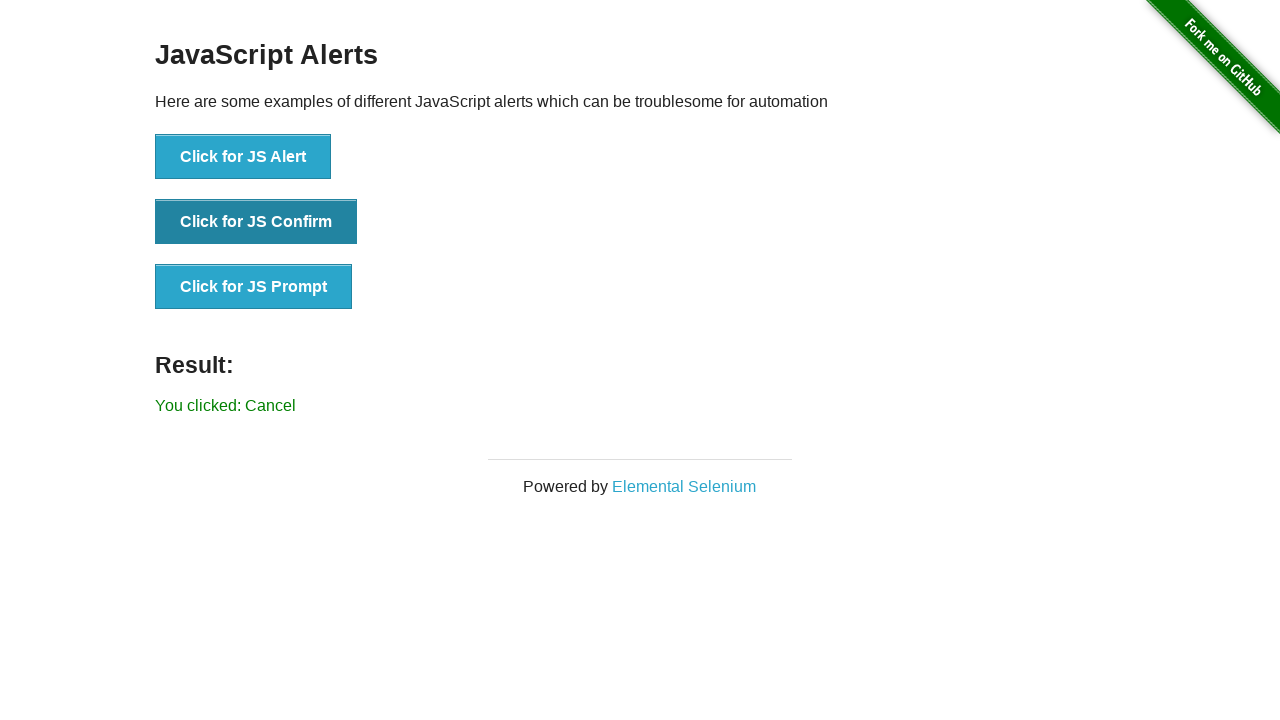

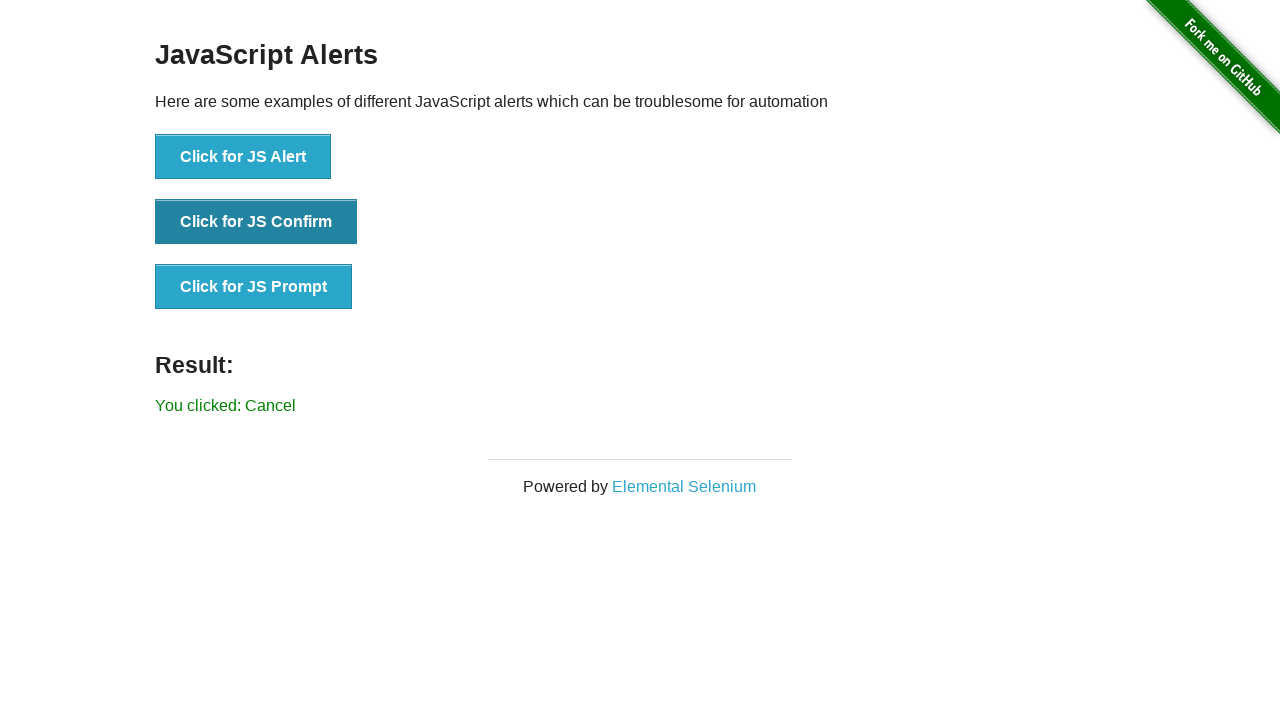